Navigates to the DemoBlaze website and verifies the page title contains "STORE"

Starting URL: https://www.demoblaze.com/

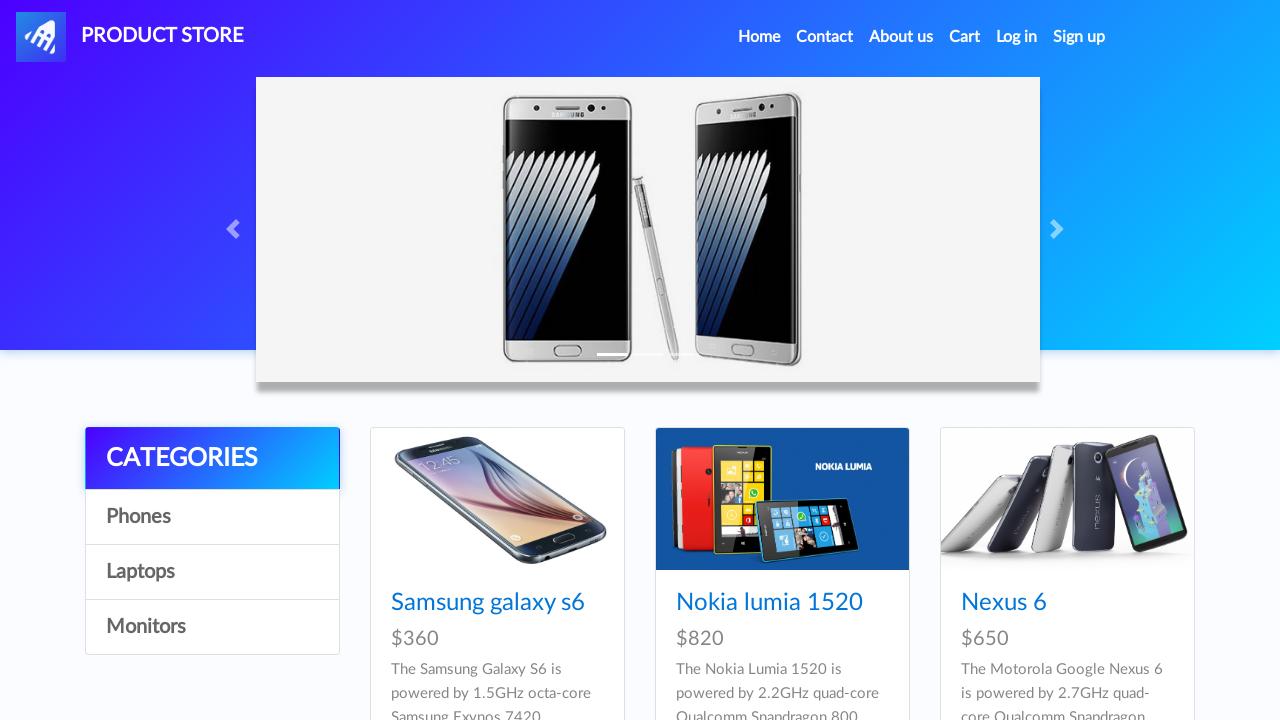

Retrieved page title
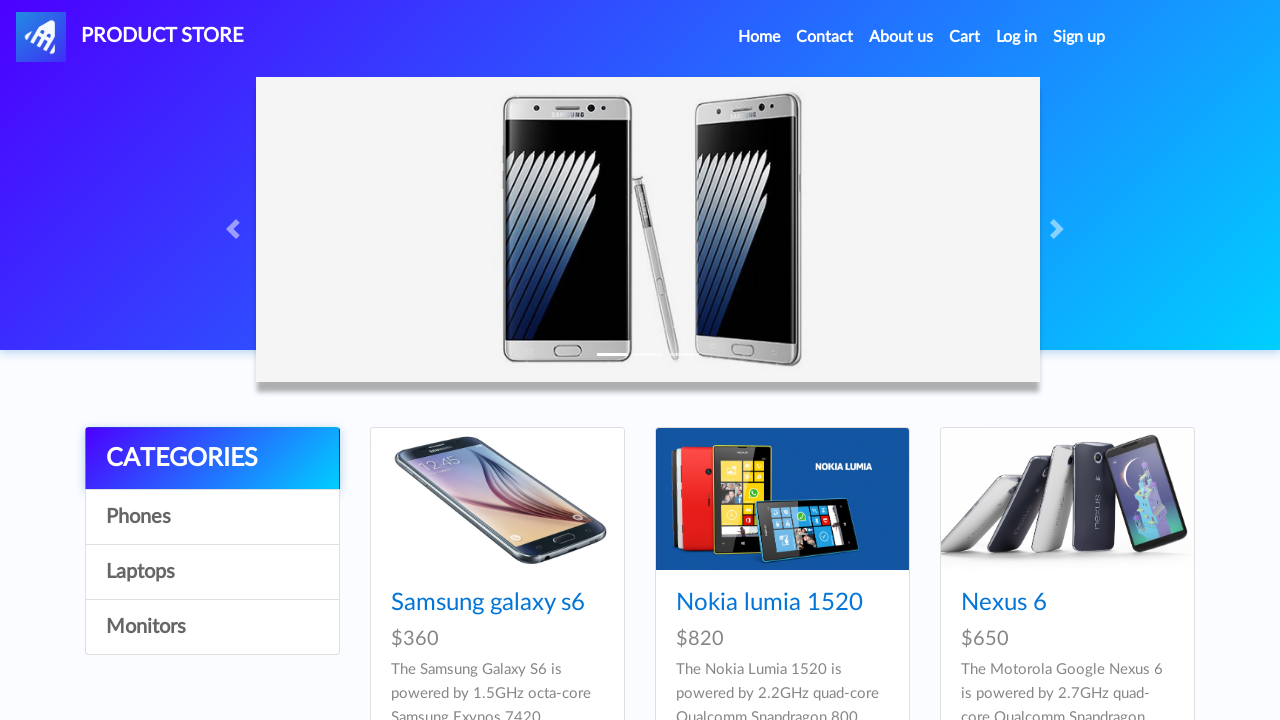

Verified page title contains 'STORE': STORE
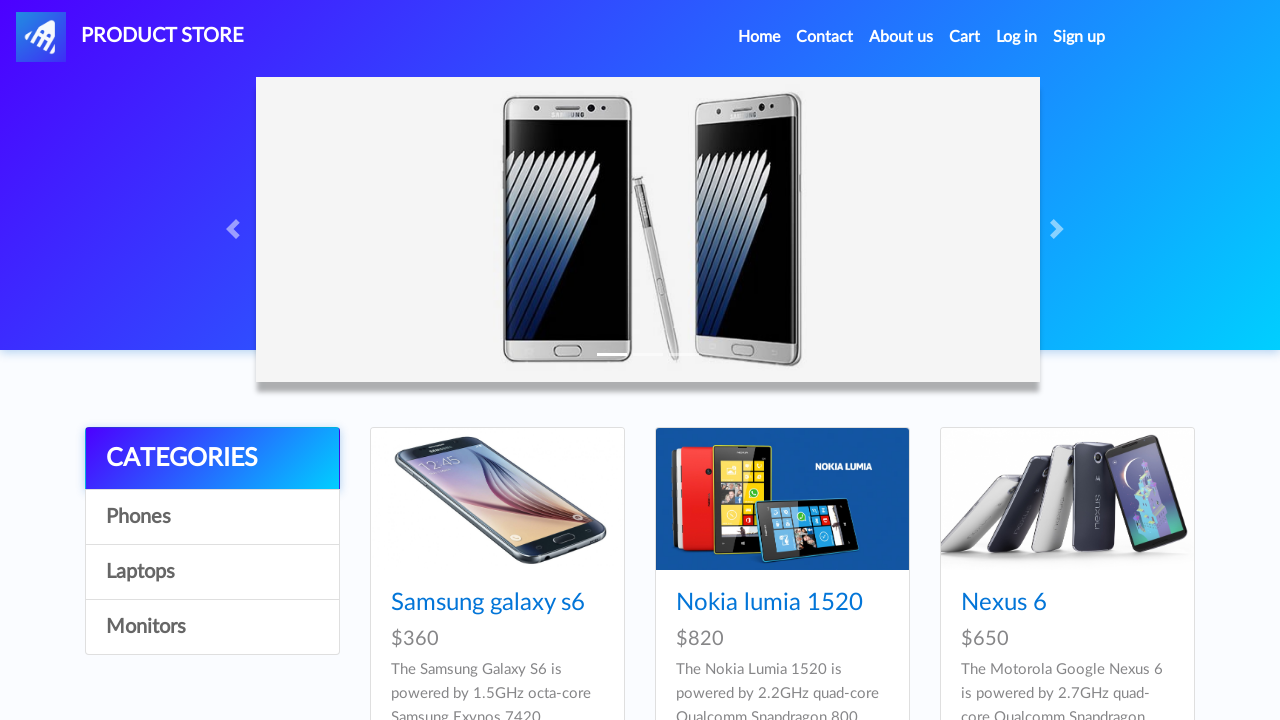

Retrieved current URL: https://www.demoblaze.com/
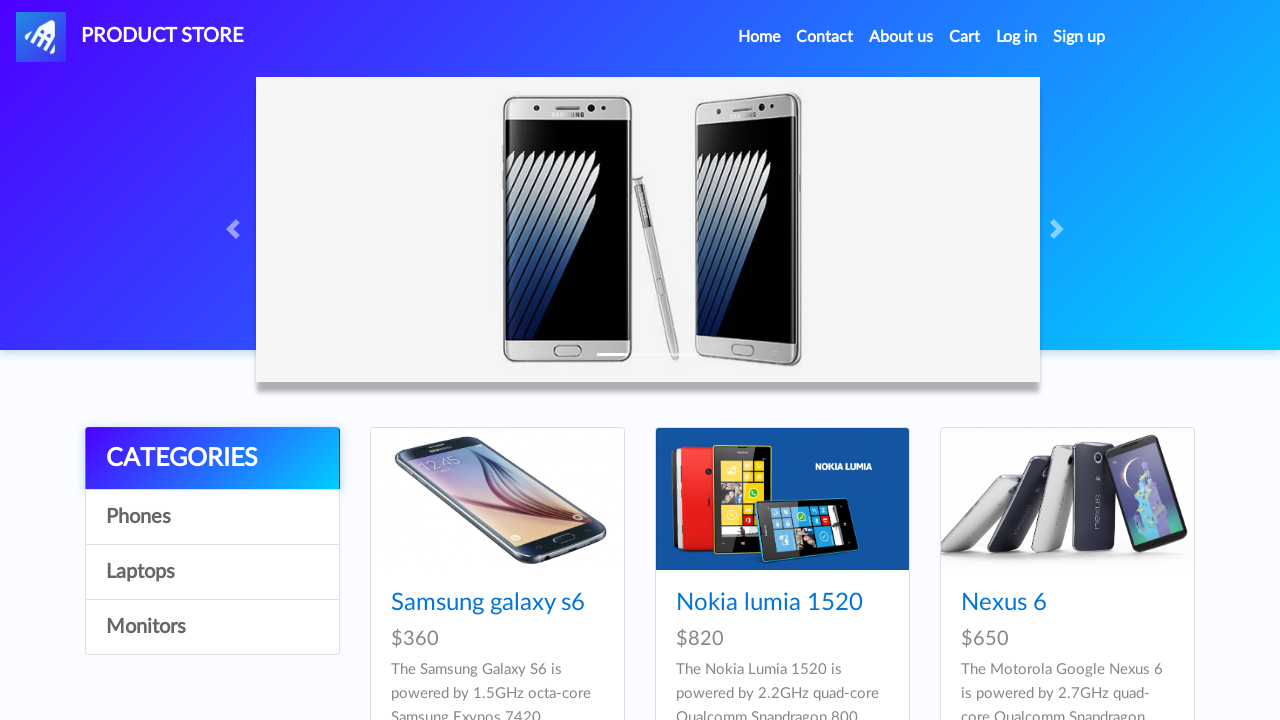

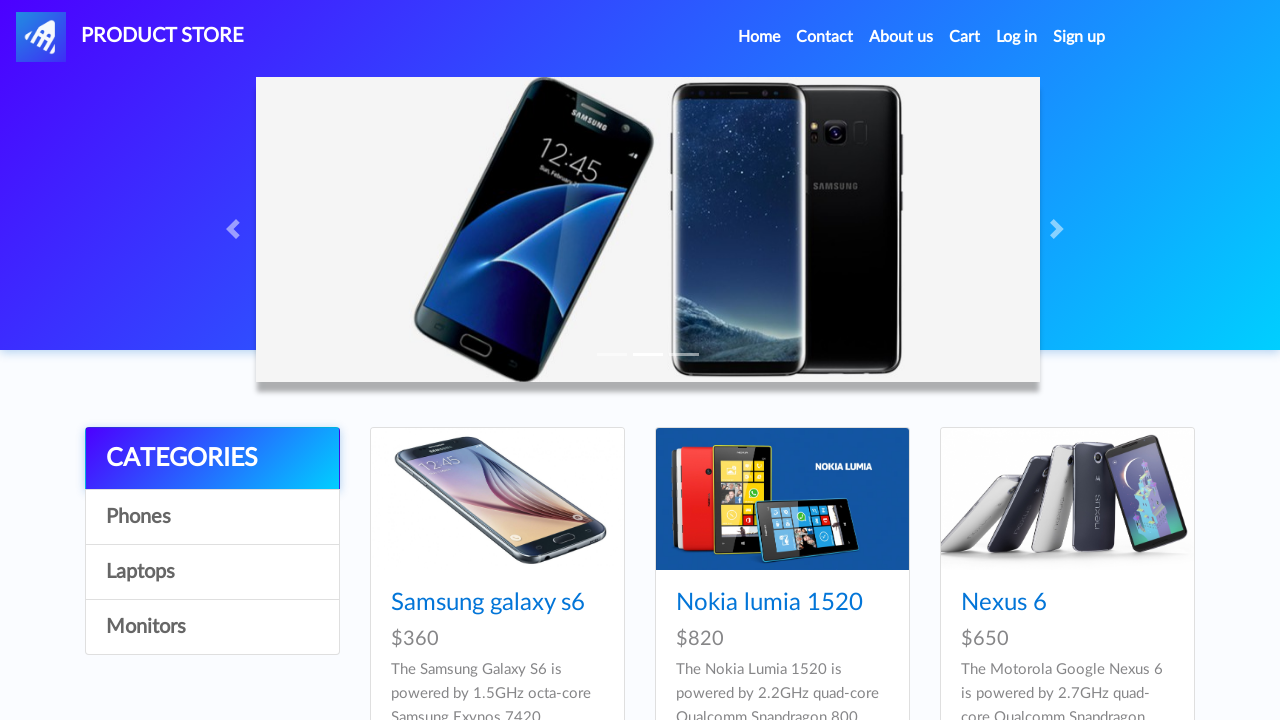